Visits the page and retrieves the text of the brand logo element

Starting URL: https://rahulshettyacademy.com/seleniumPractise/#/

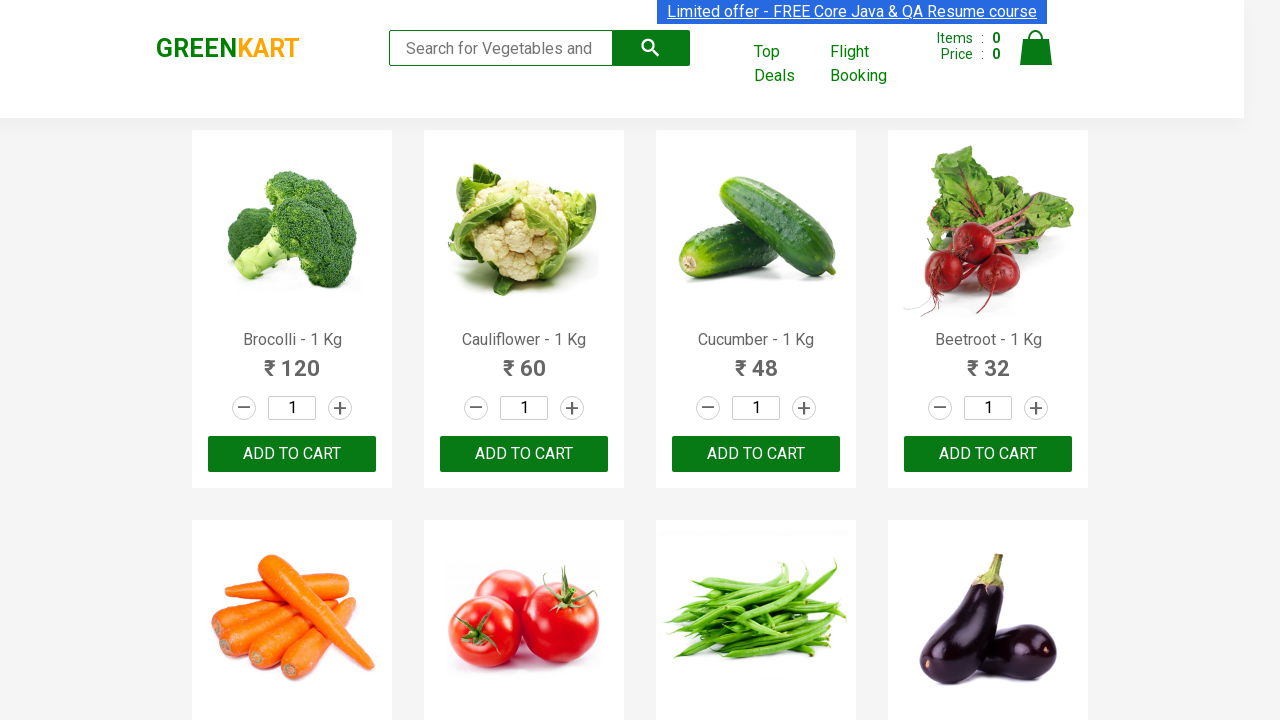

Waited for .brand element to be visible
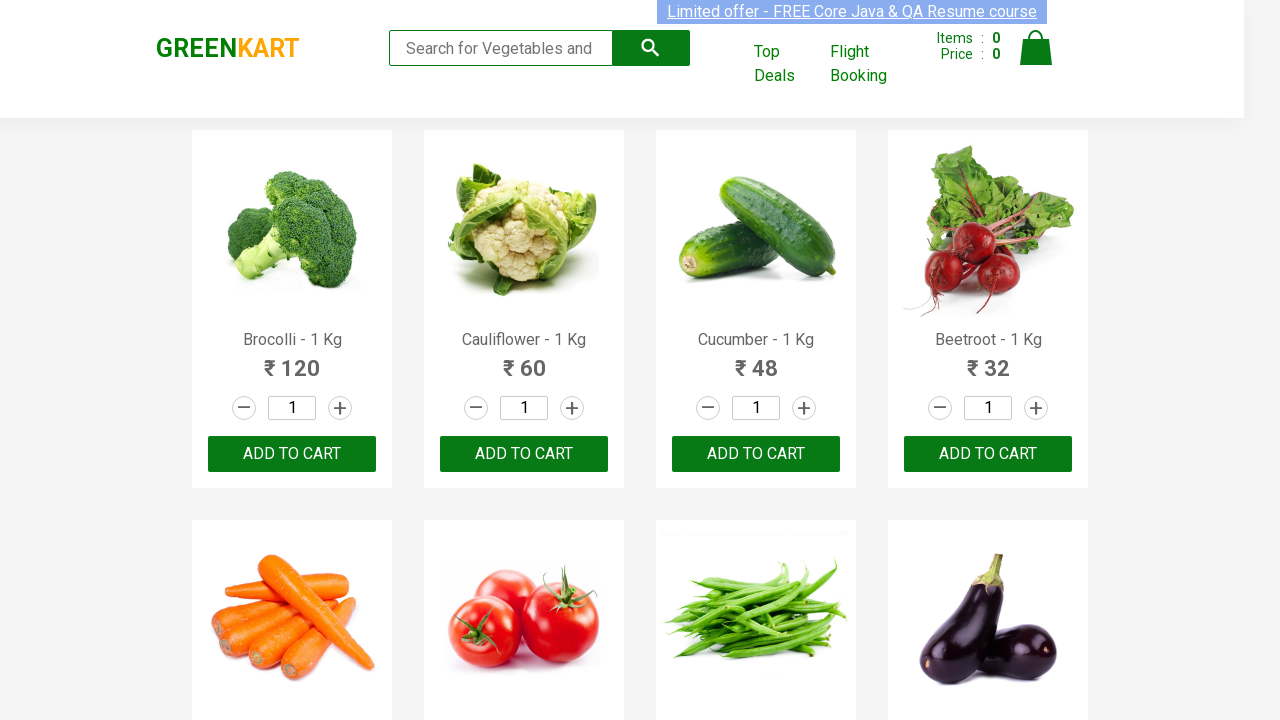

Retrieved text content from .brand element: 'GREENKART'
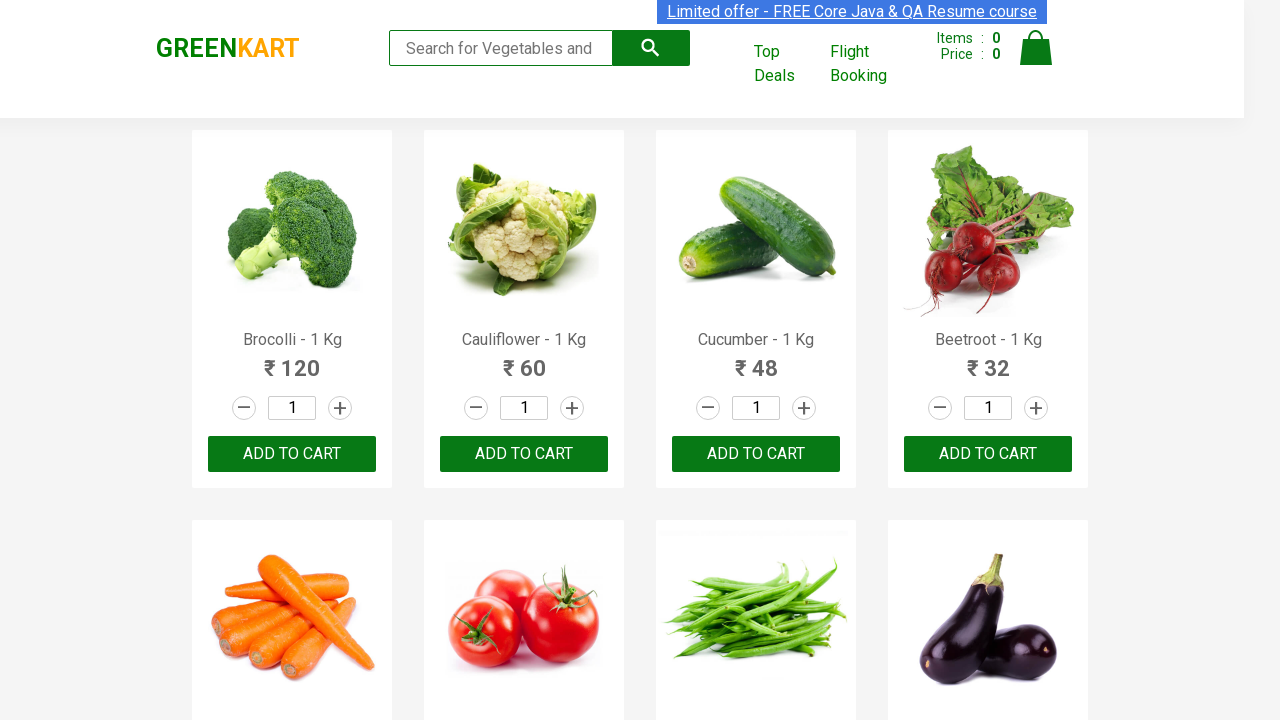

Logged brand text to console: GREENKART
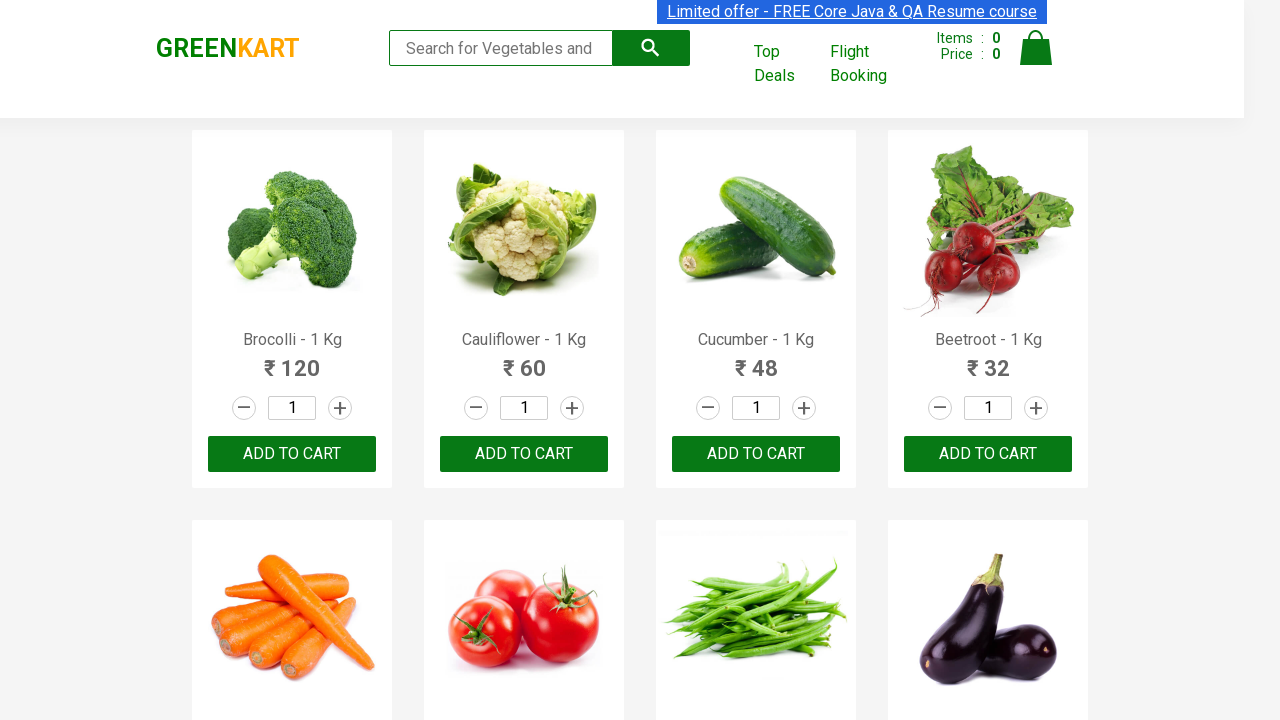

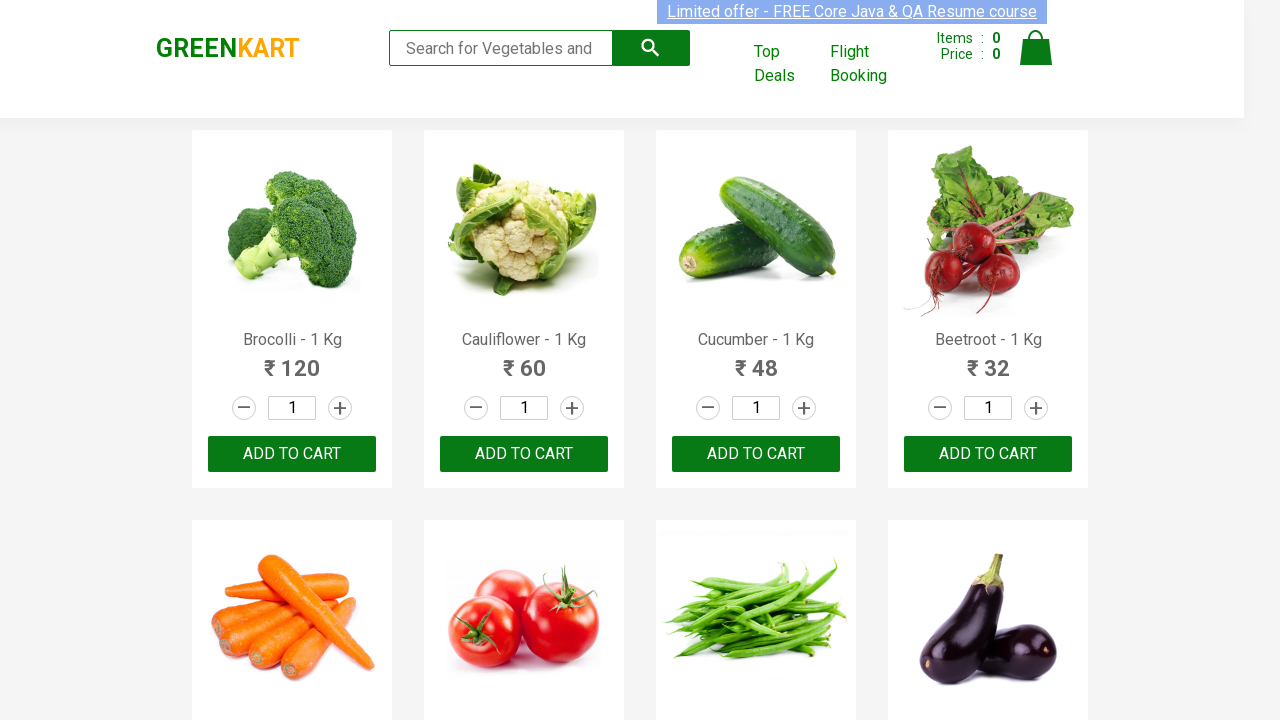